Navigates to the meowv.com website and verifies the page loads successfully

Starting URL: https://www.meowv.com/

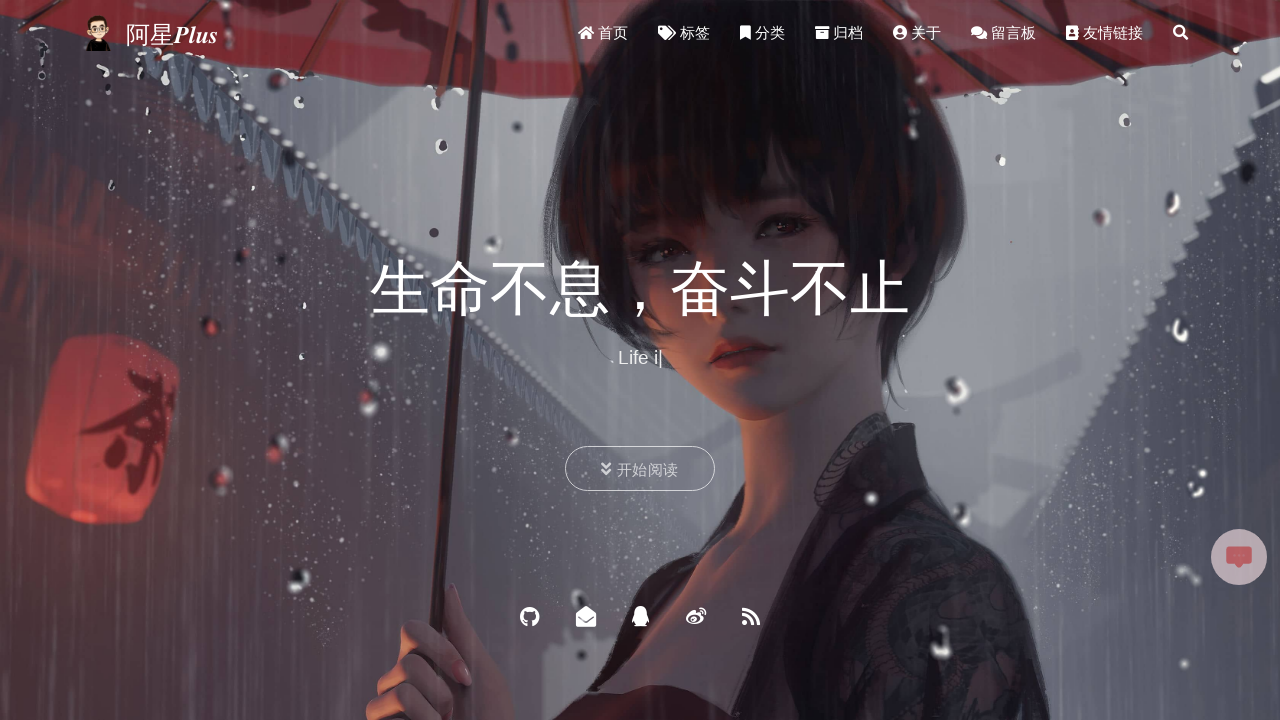

Waited for page to reach domcontentloaded state
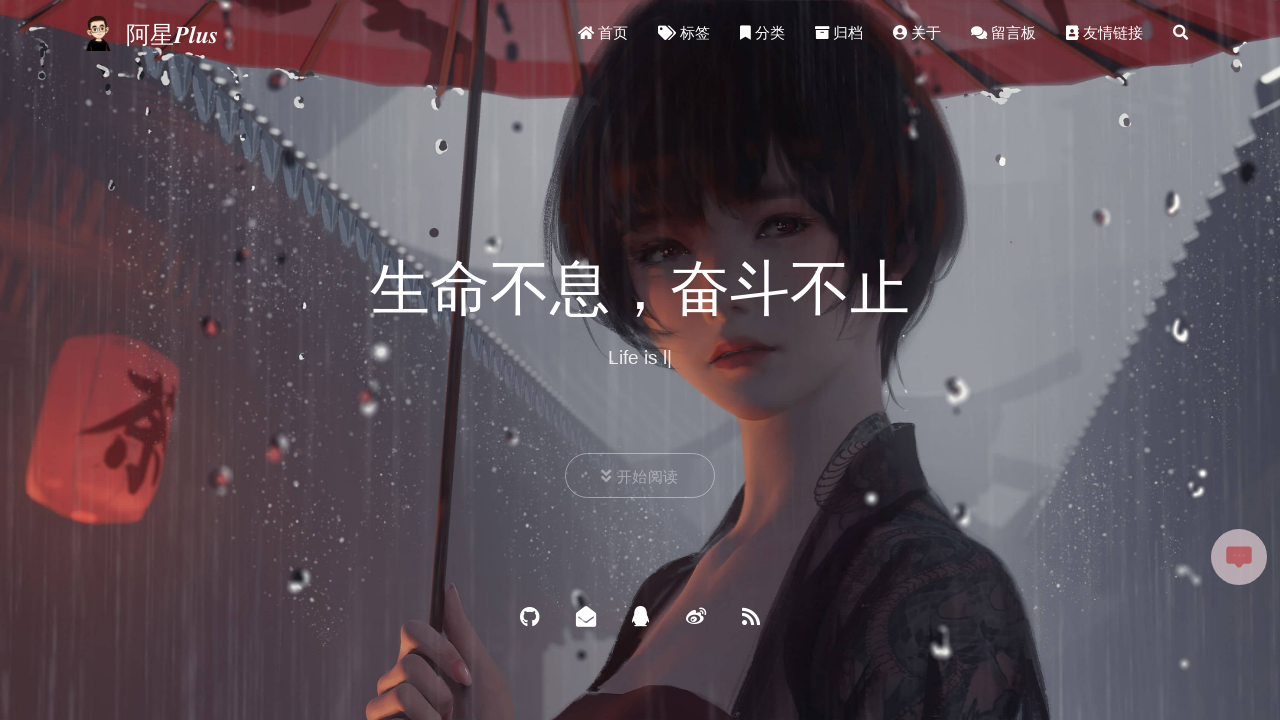

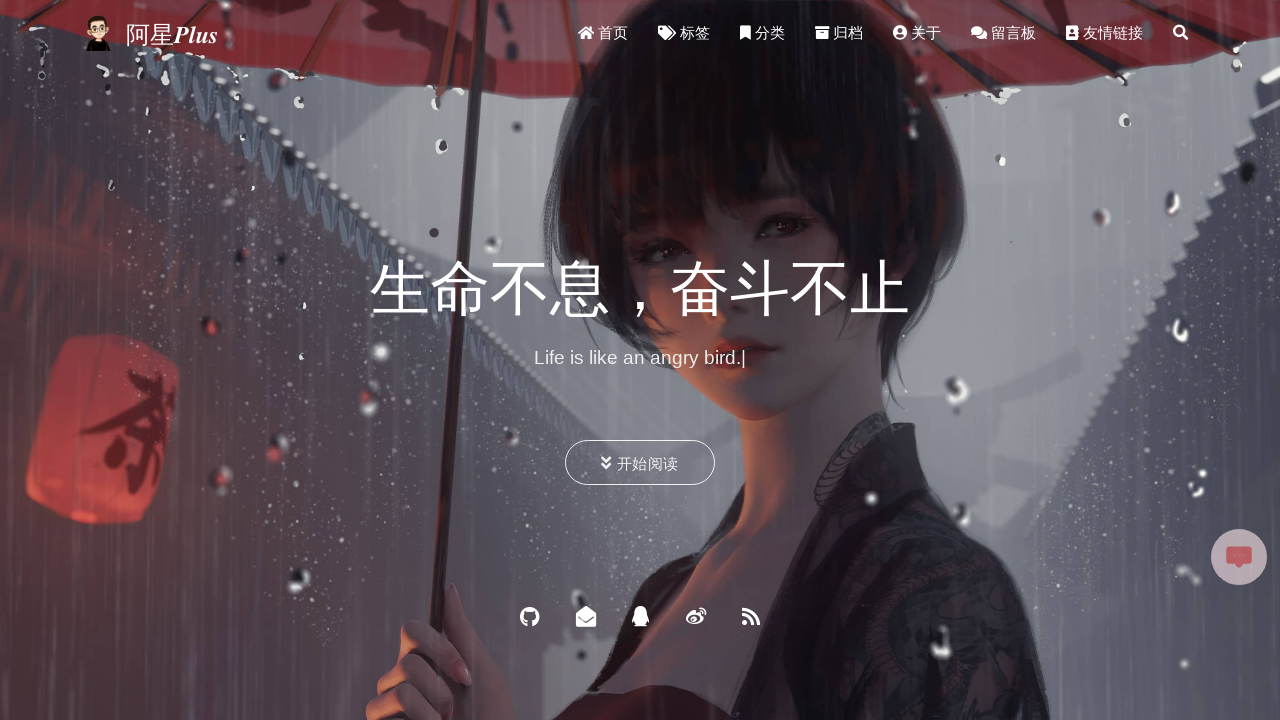